Tests error validation when entering a number above the maximum allowed value (100)

Starting URL: https://kristinek.github.io/site/tasks/enter_a_number

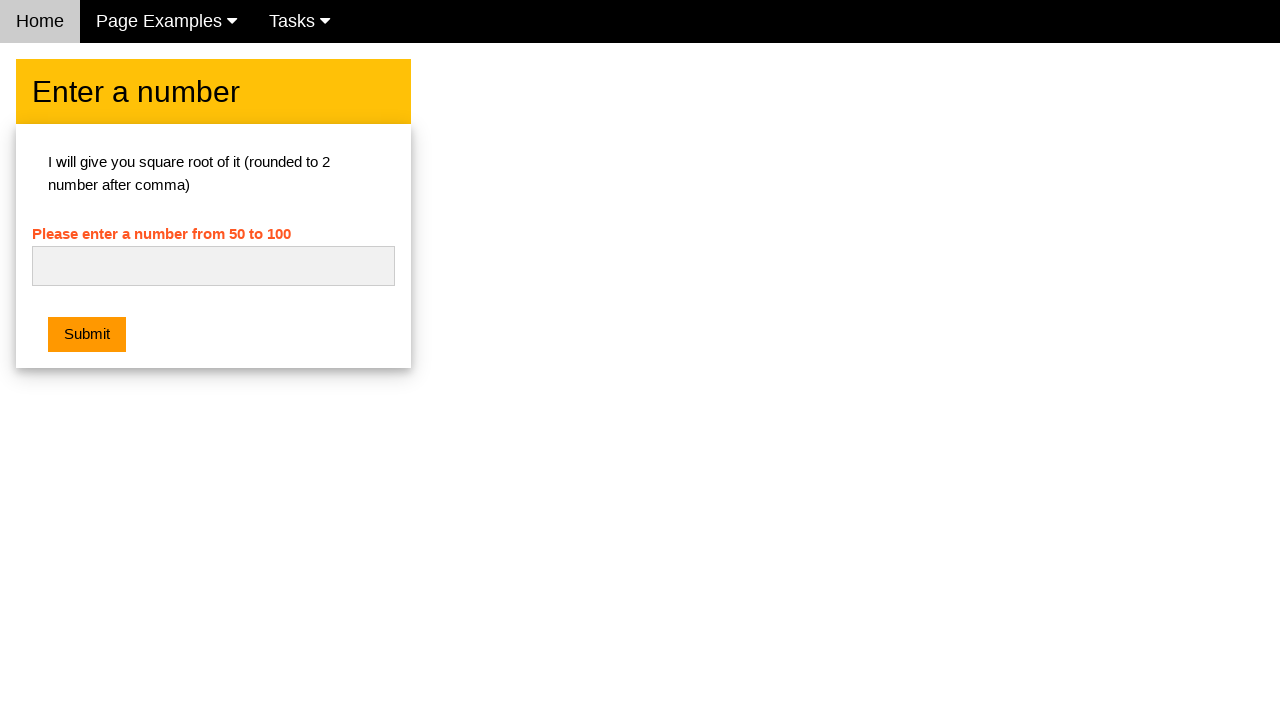

Filled number input field with '115' (above maximum of 100) on #numb
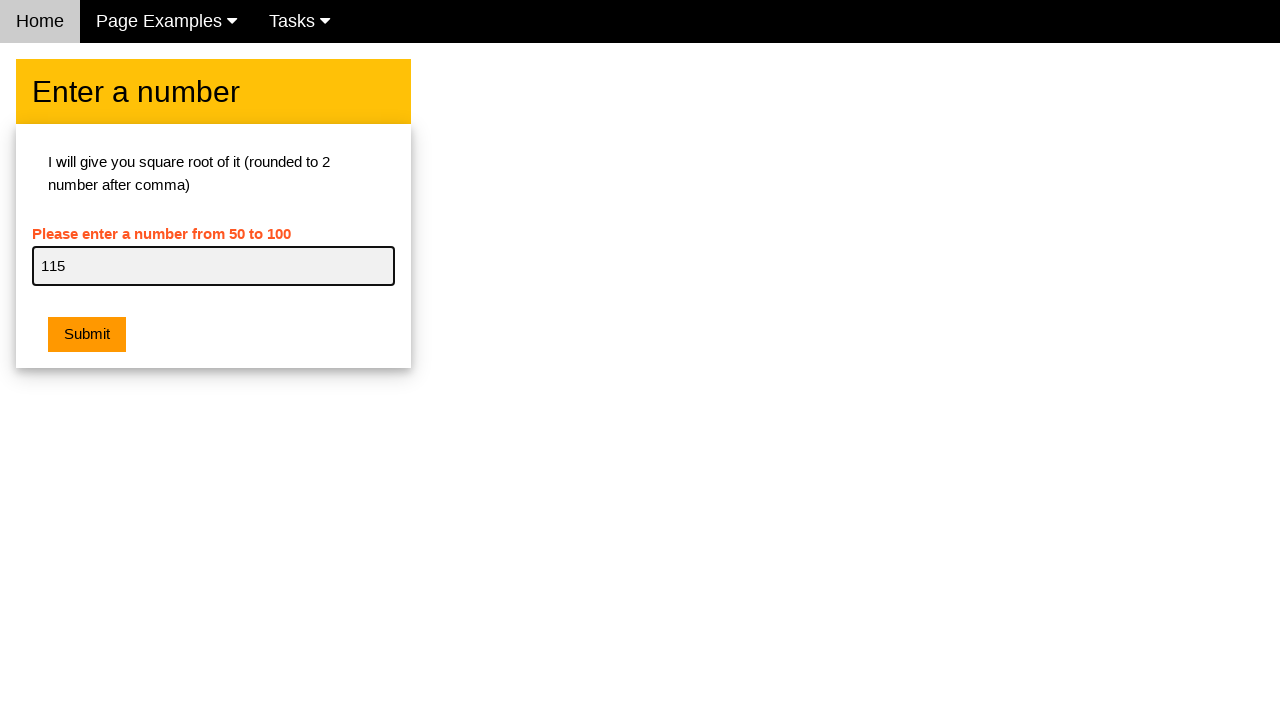

Clicked submit button at (87, 335) on .w3-orange
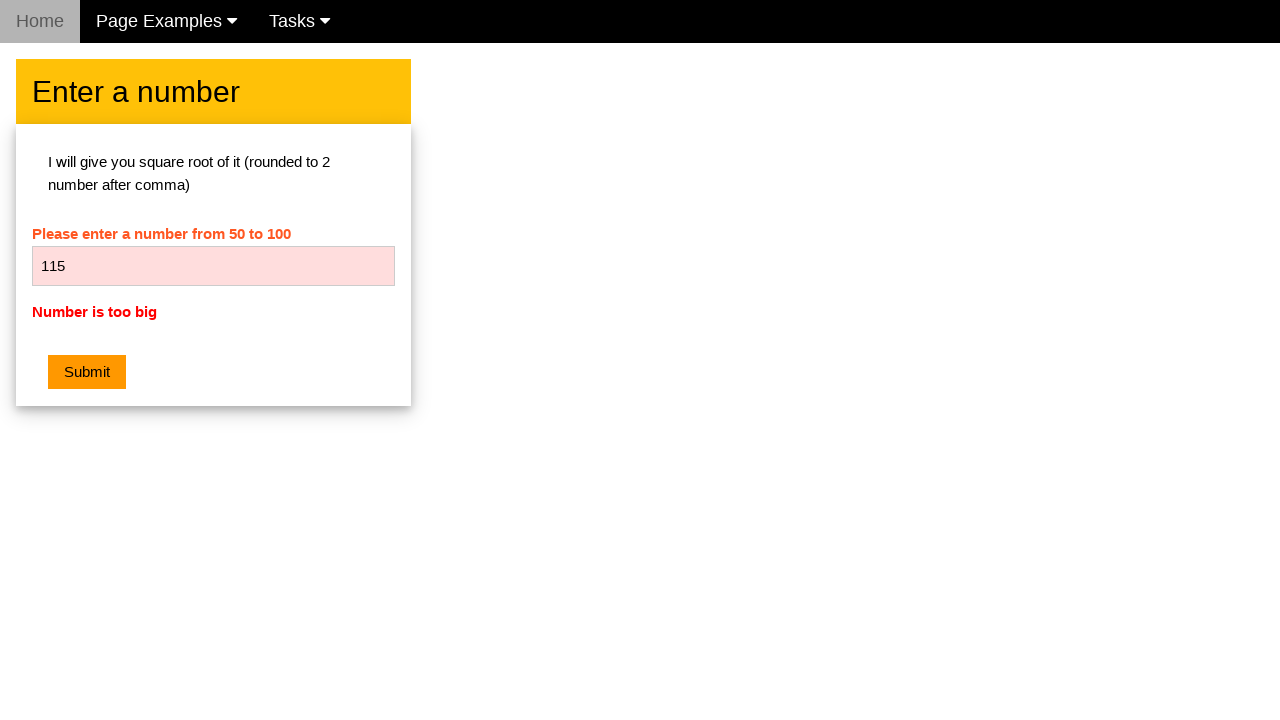

Error message element appeared on the page
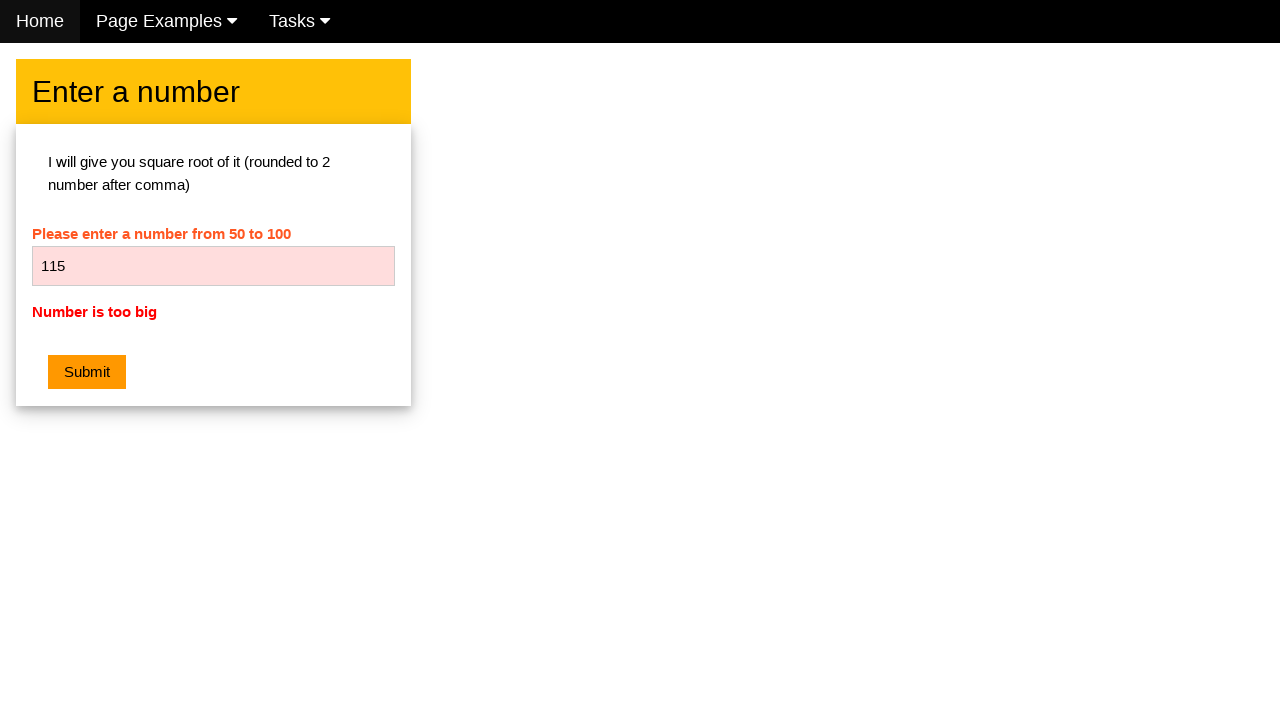

Located error message element
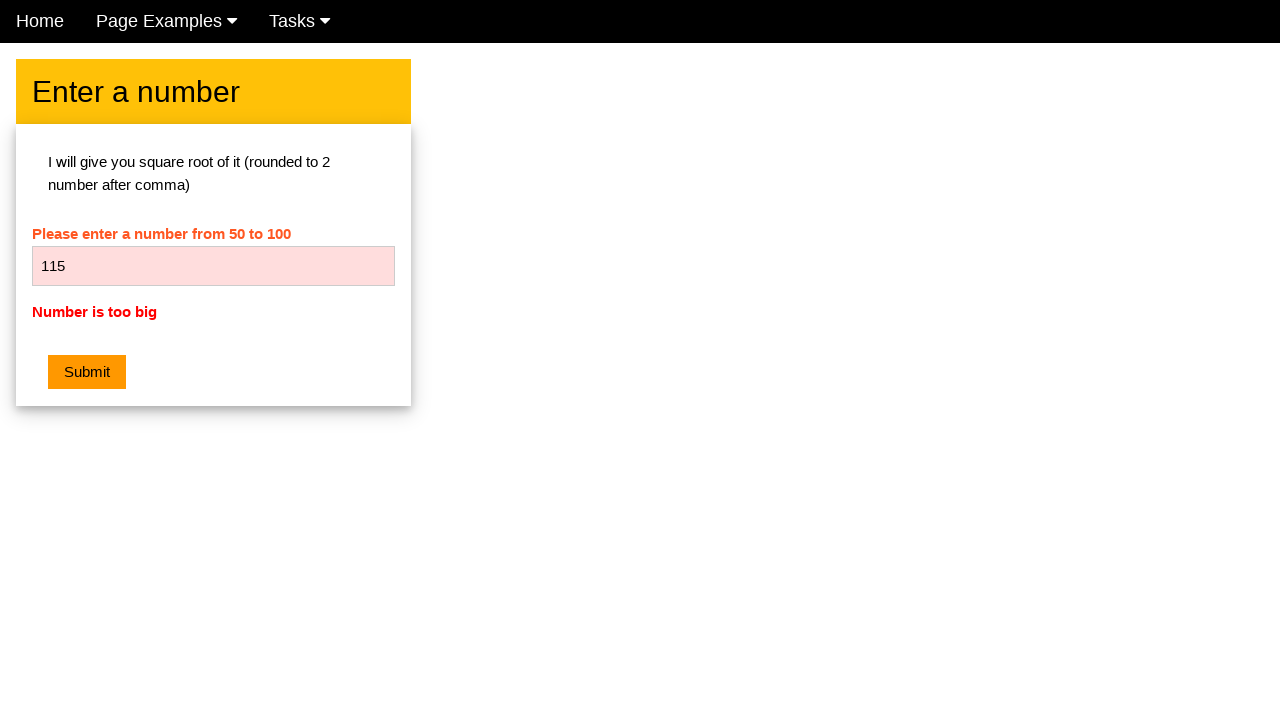

Verified error message displays 'Number is too big'
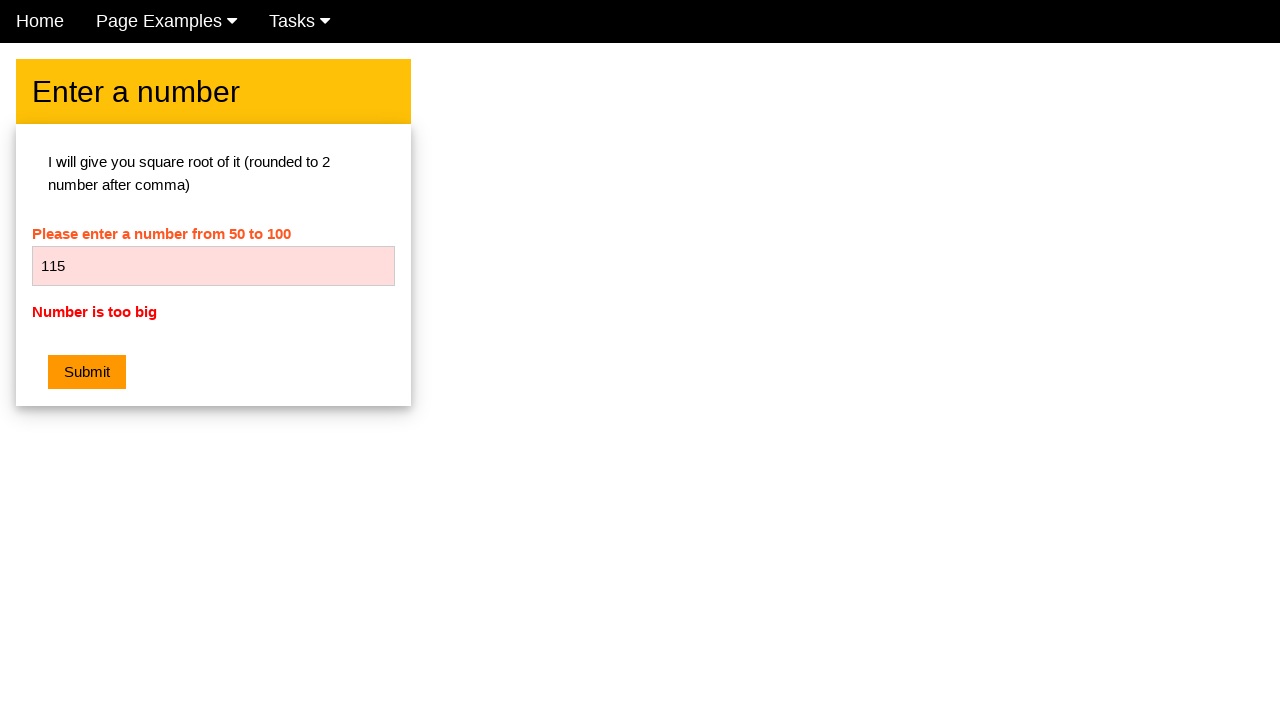

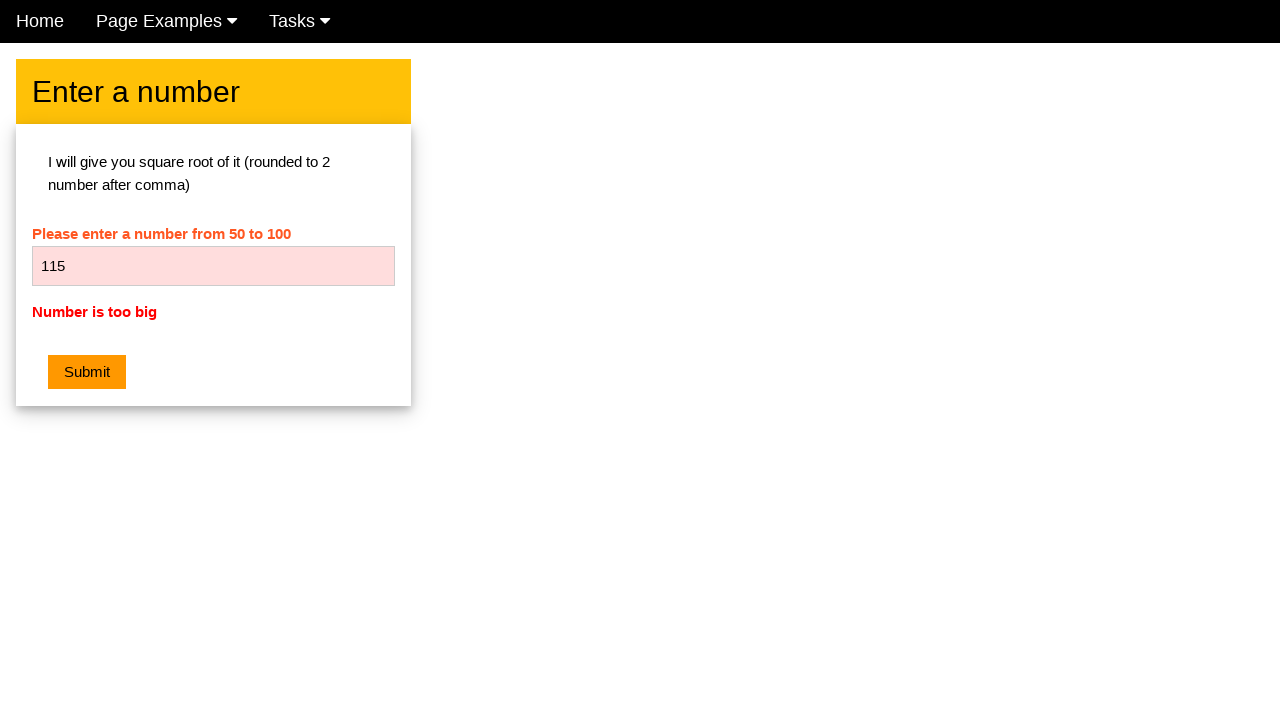